Navigates to the Tech With Tim website and verifies the page loads by checking the title

Starting URL: https://techwithtim.net

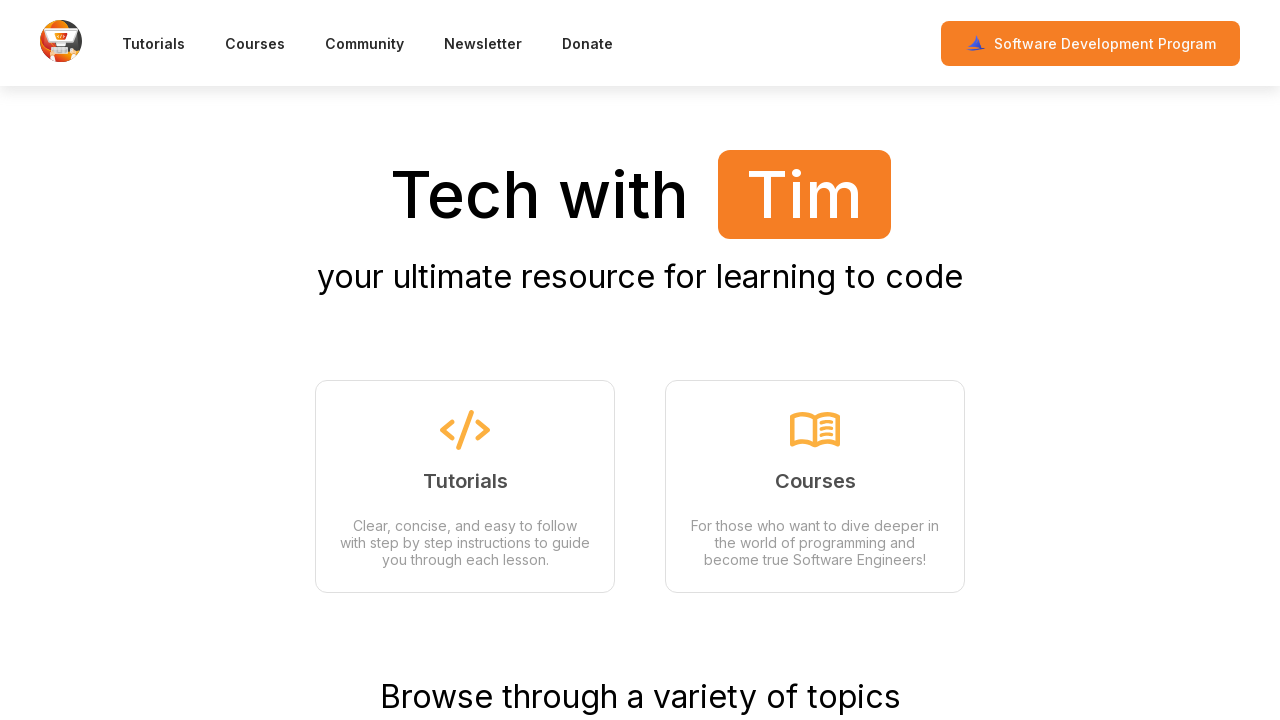

Waited for page to reach domcontentloaded state
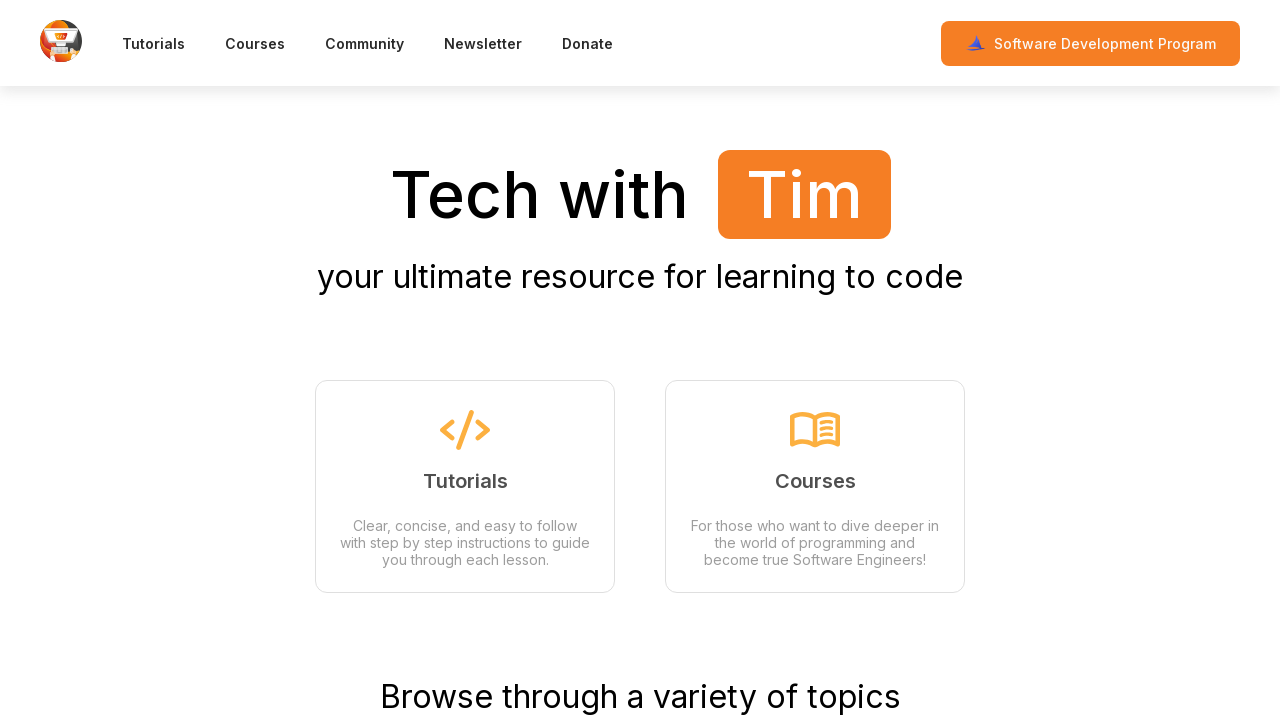

Retrieved page title: Tech with Tim | Your ultimate resource for learning to code
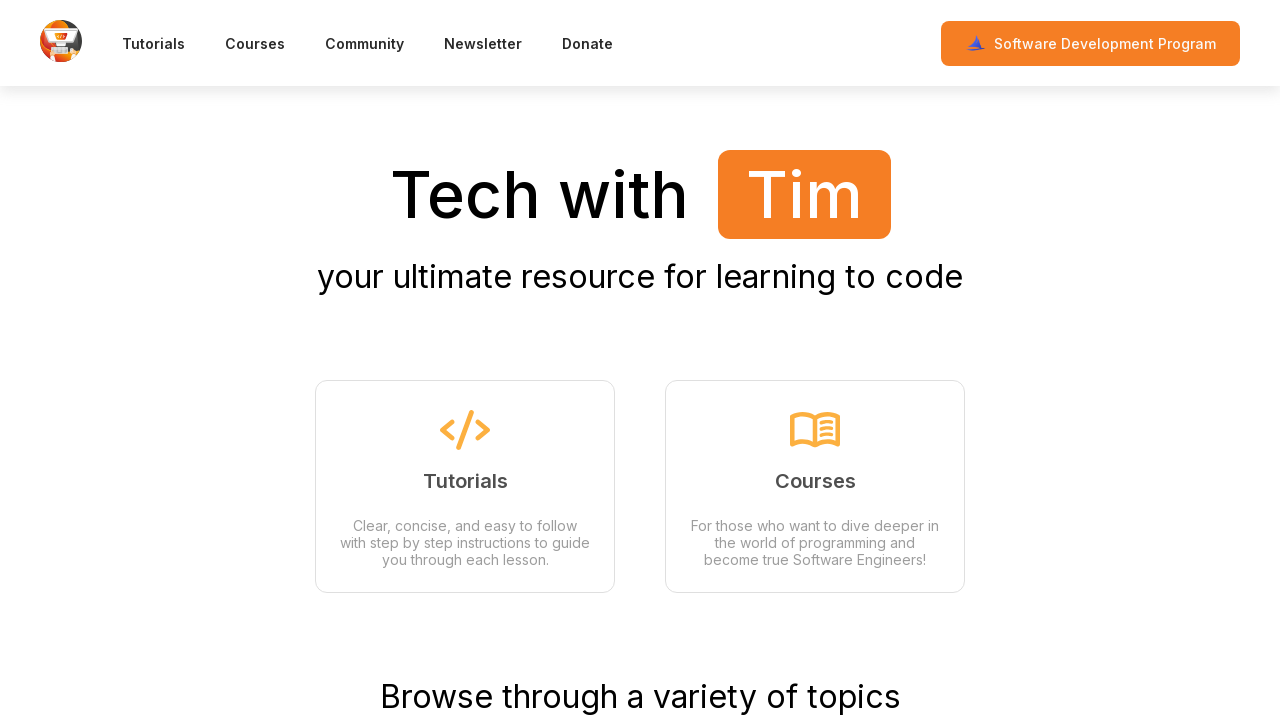

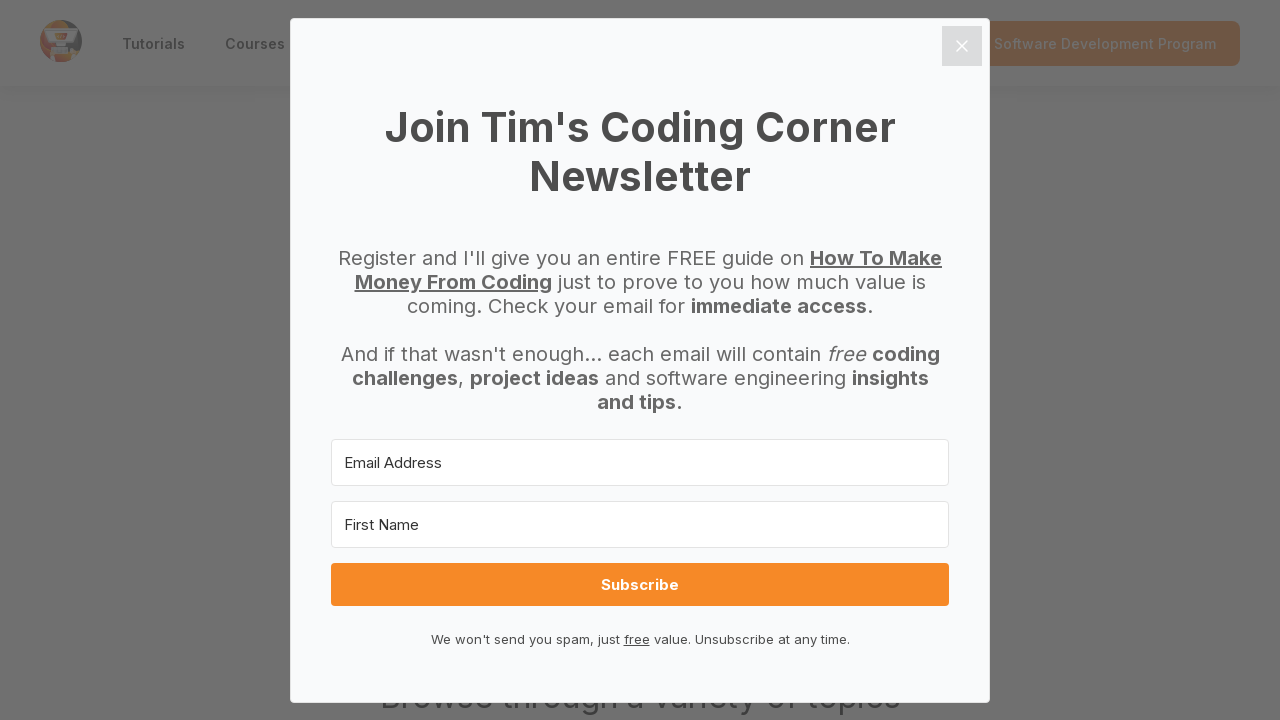